Tests WIPO PatentScope search functionality by entering a patent search query and verifying search results are displayed

Starting URL: https://patentscope.wipo.int/search/en/

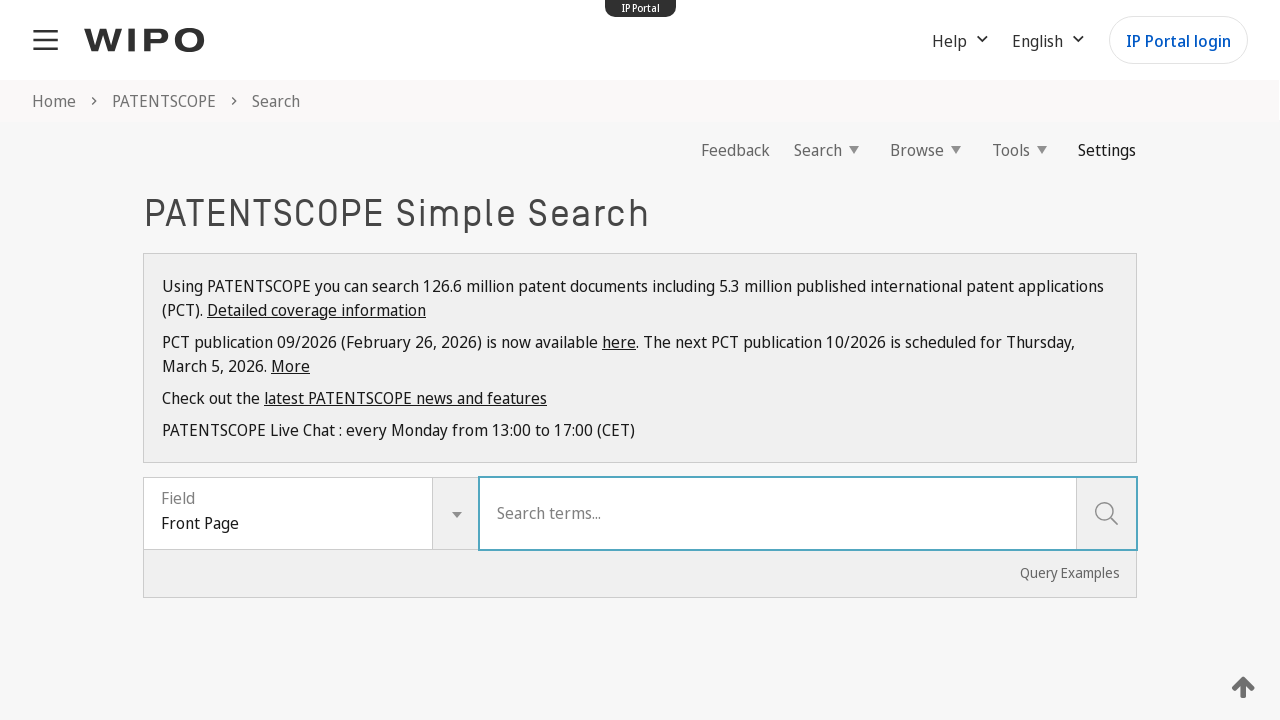

Search input field loaded and available
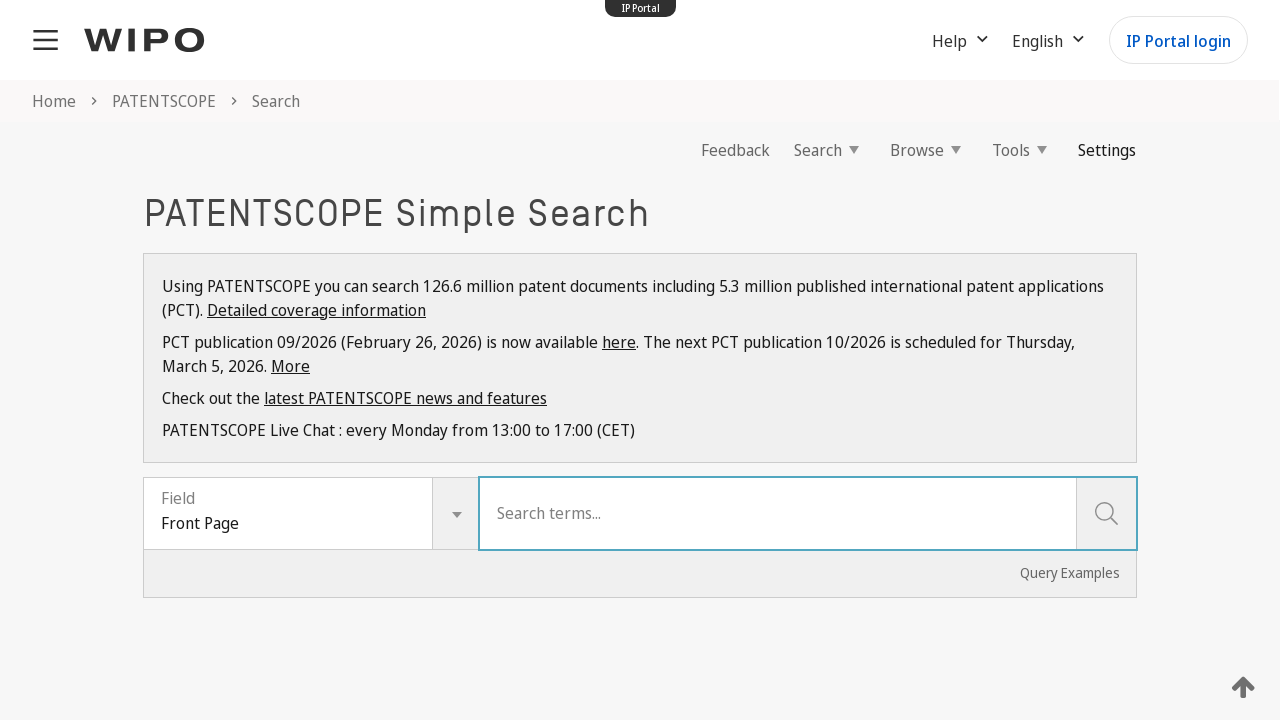

Entered patent search query: 'aging OR longevity OR senescence' on #simpleSearchForm\:fpSearch\:input
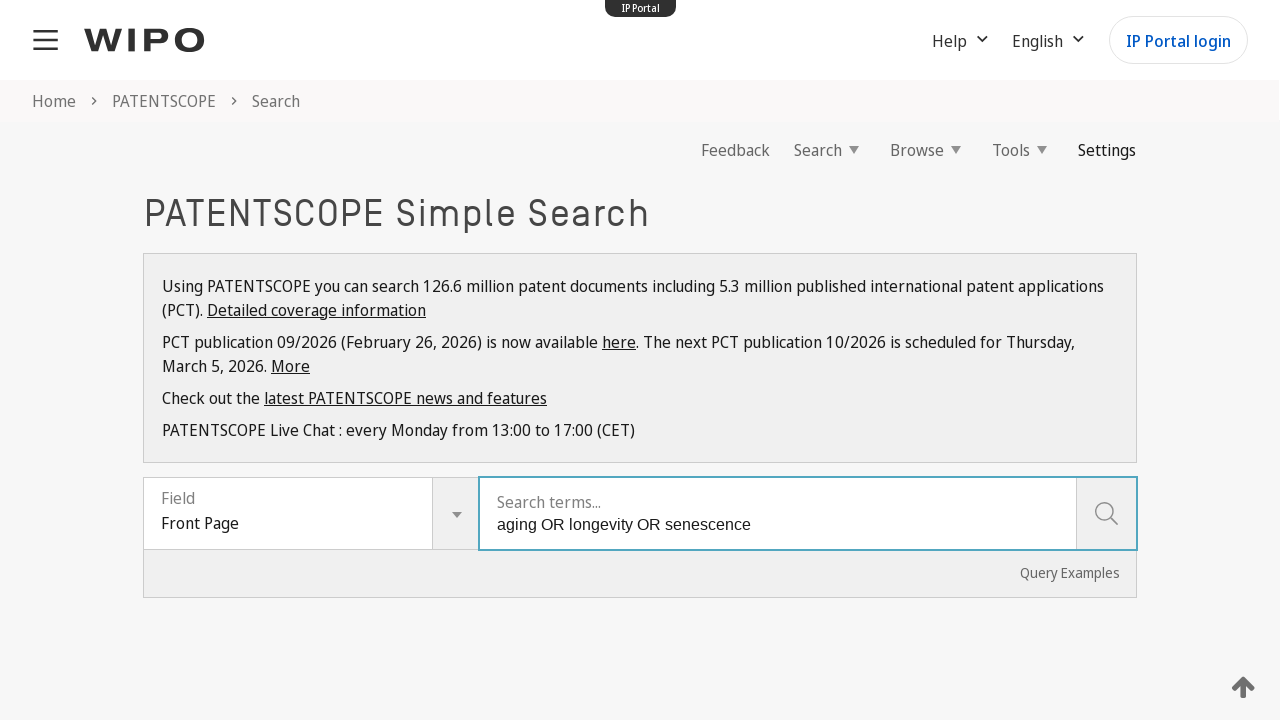

Clicked search button to submit query at (1106, 513) on button.primary.js-default-button
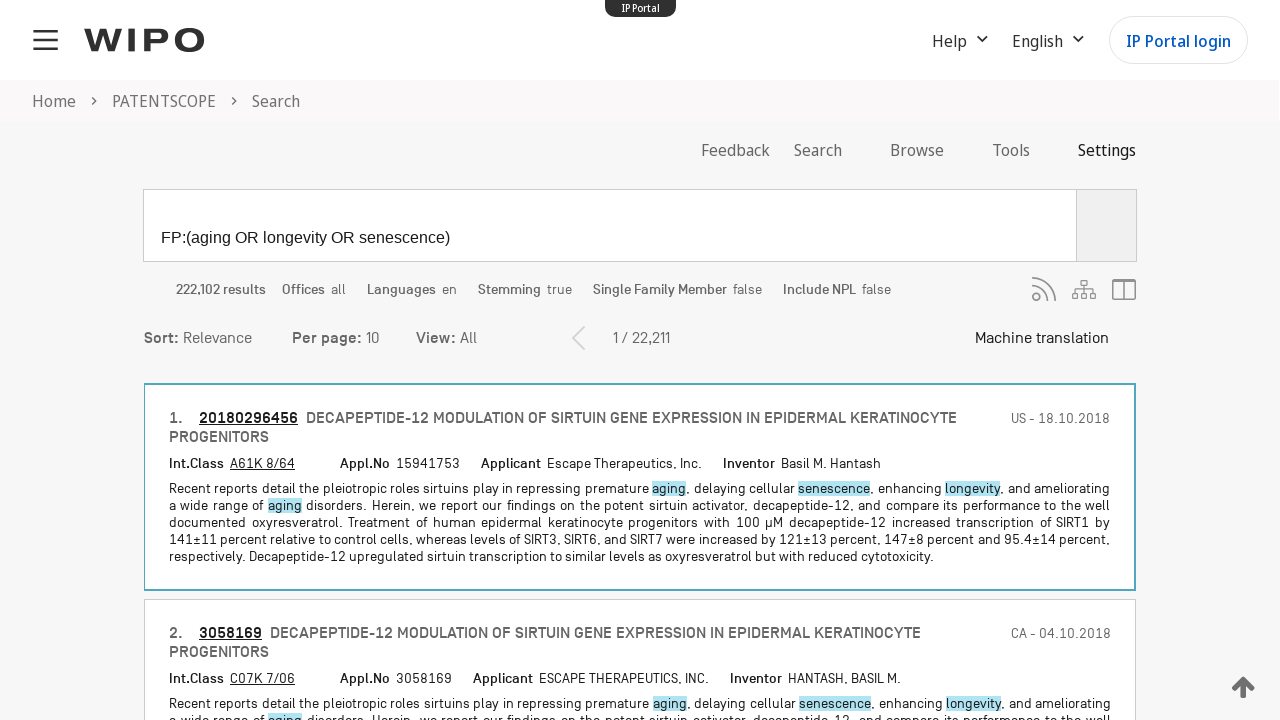

Patent search results loaded successfully
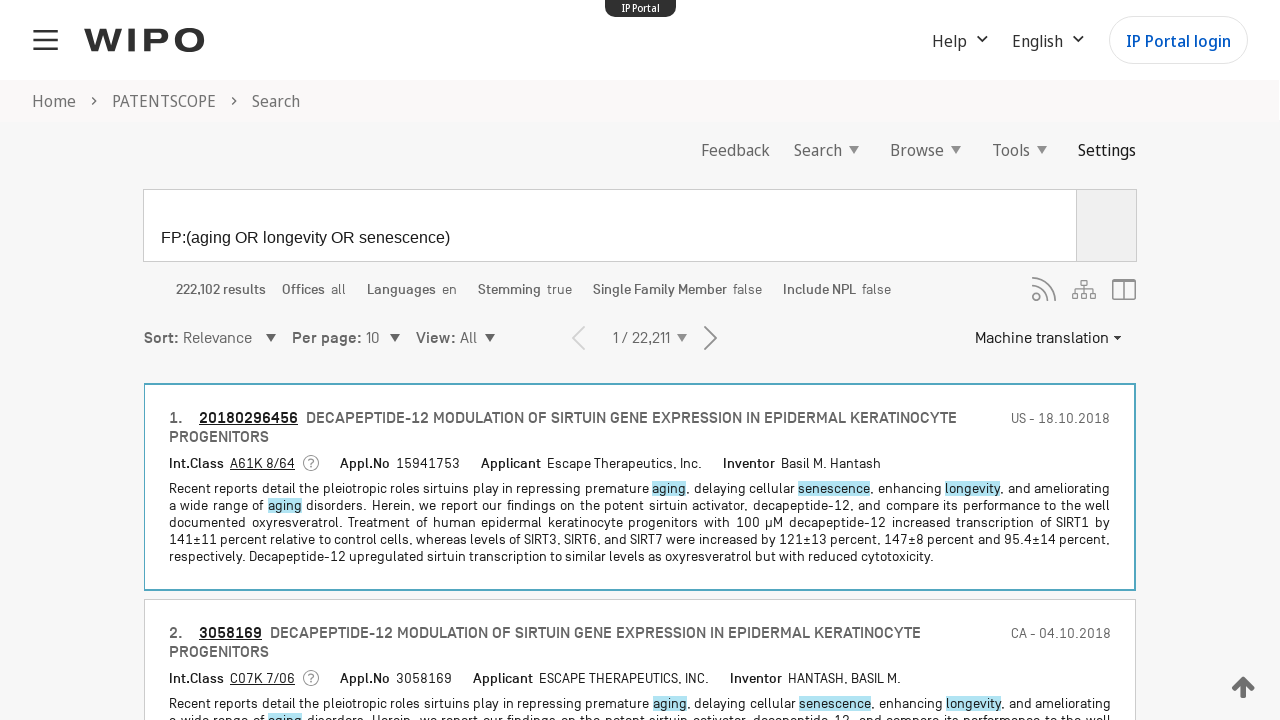

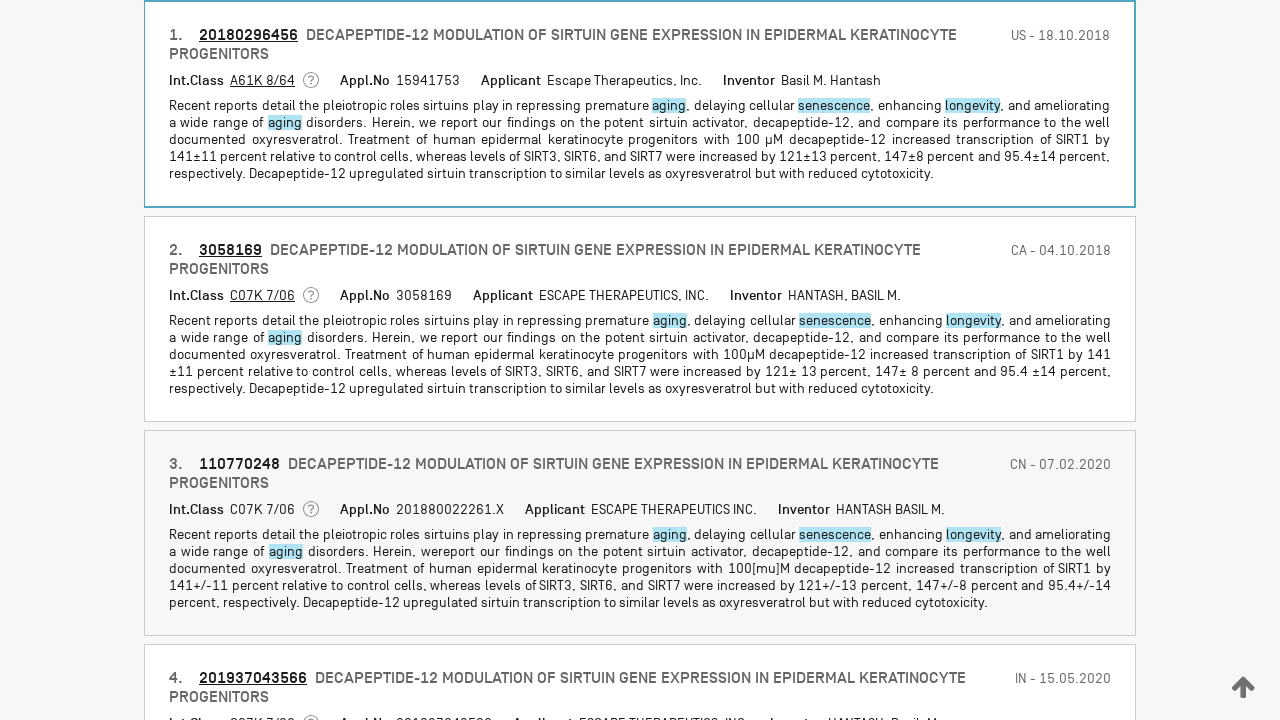